Tests interaction with animated elements by starting an animation and clicking a moving target

Starting URL: http://www.uitestingplayground.com/animation

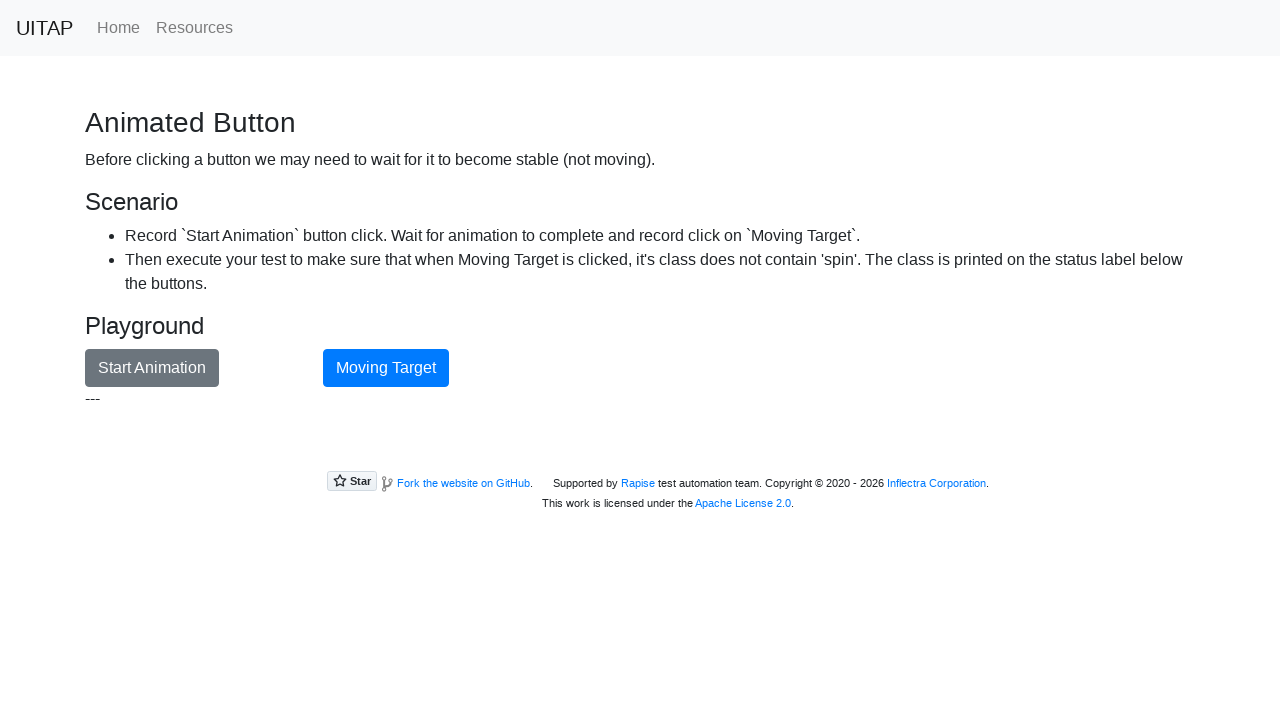

Clicked animation button to start the animation at (152, 368) on #animationButton
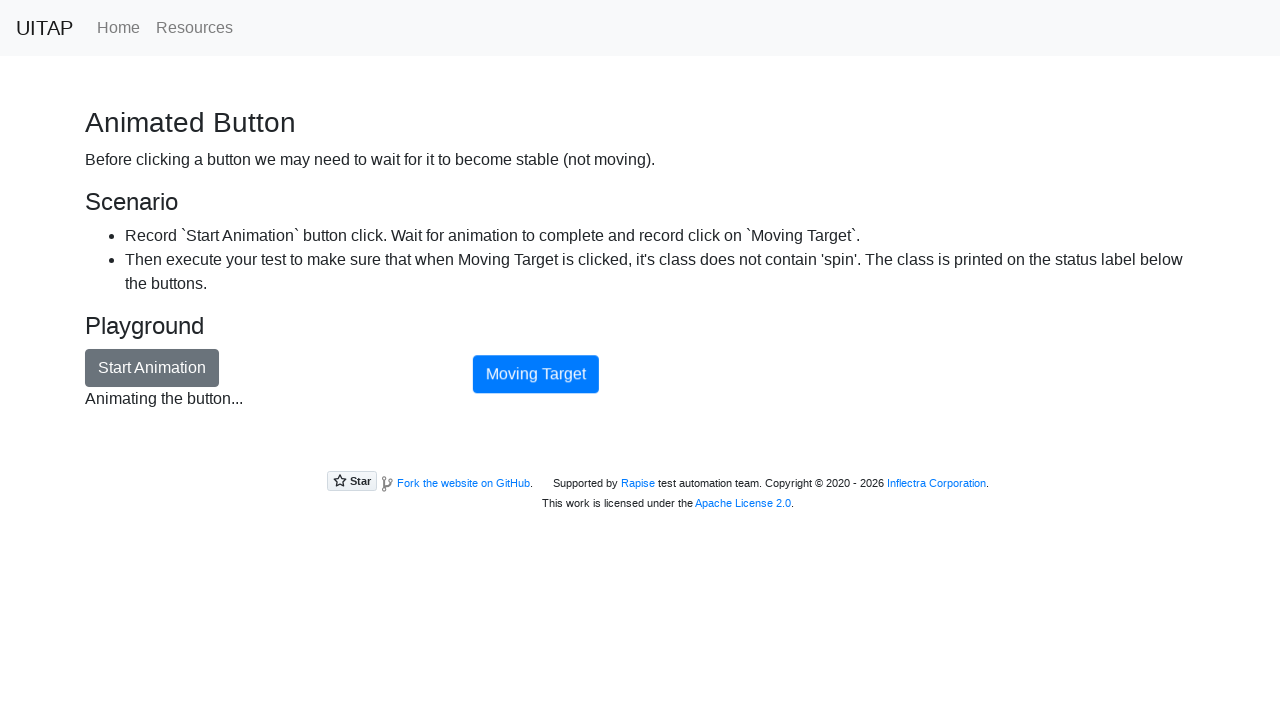

Waited for moving target element to have 'spin' class
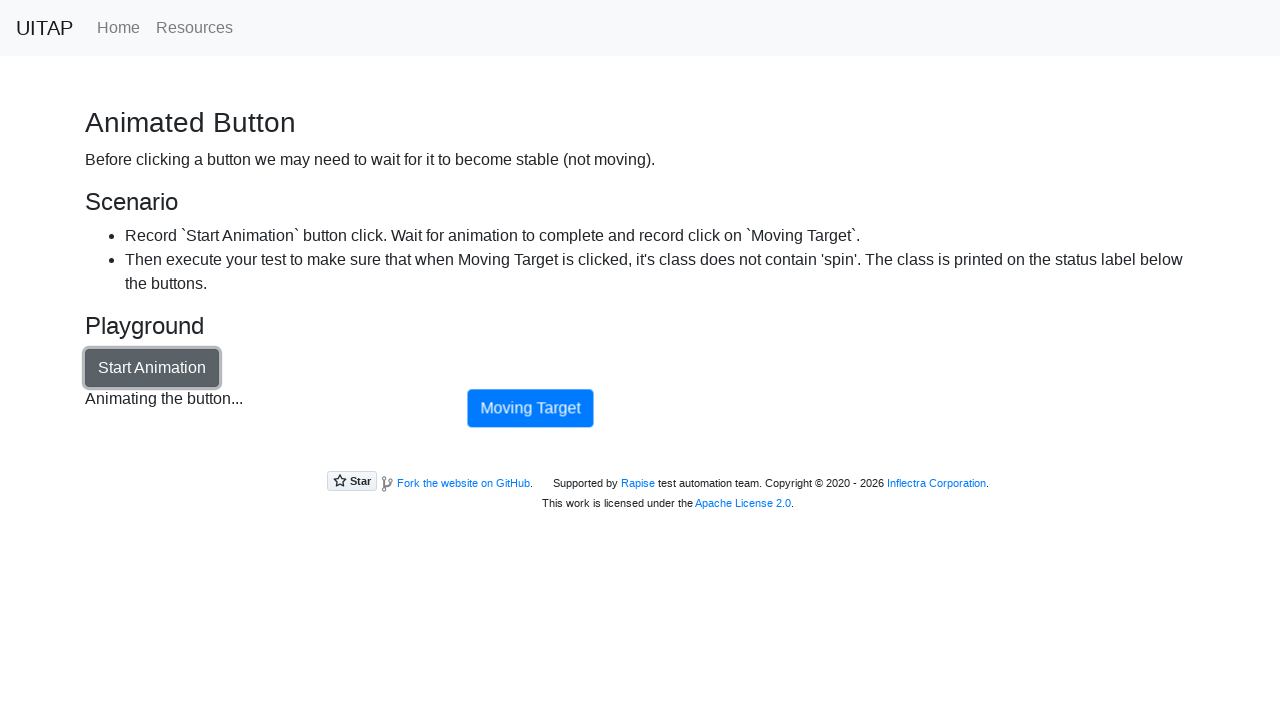

Clicked the moving target element at (386, 368) on #movingTarget
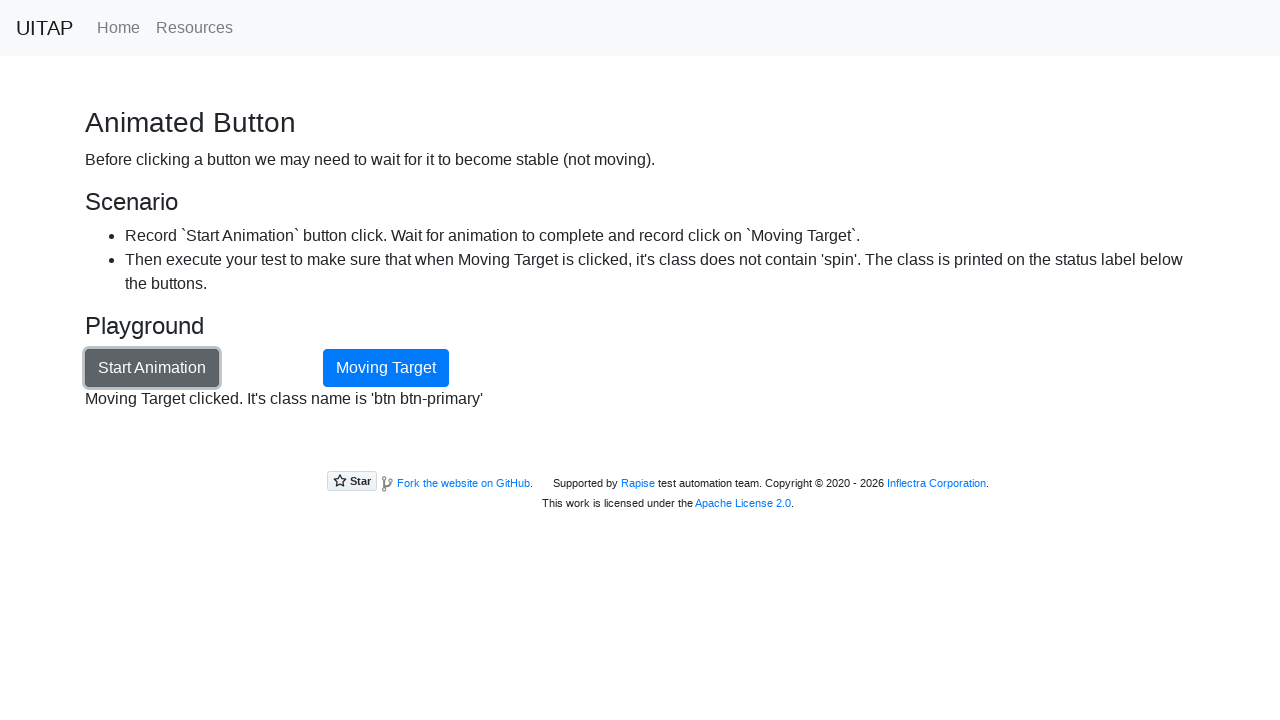

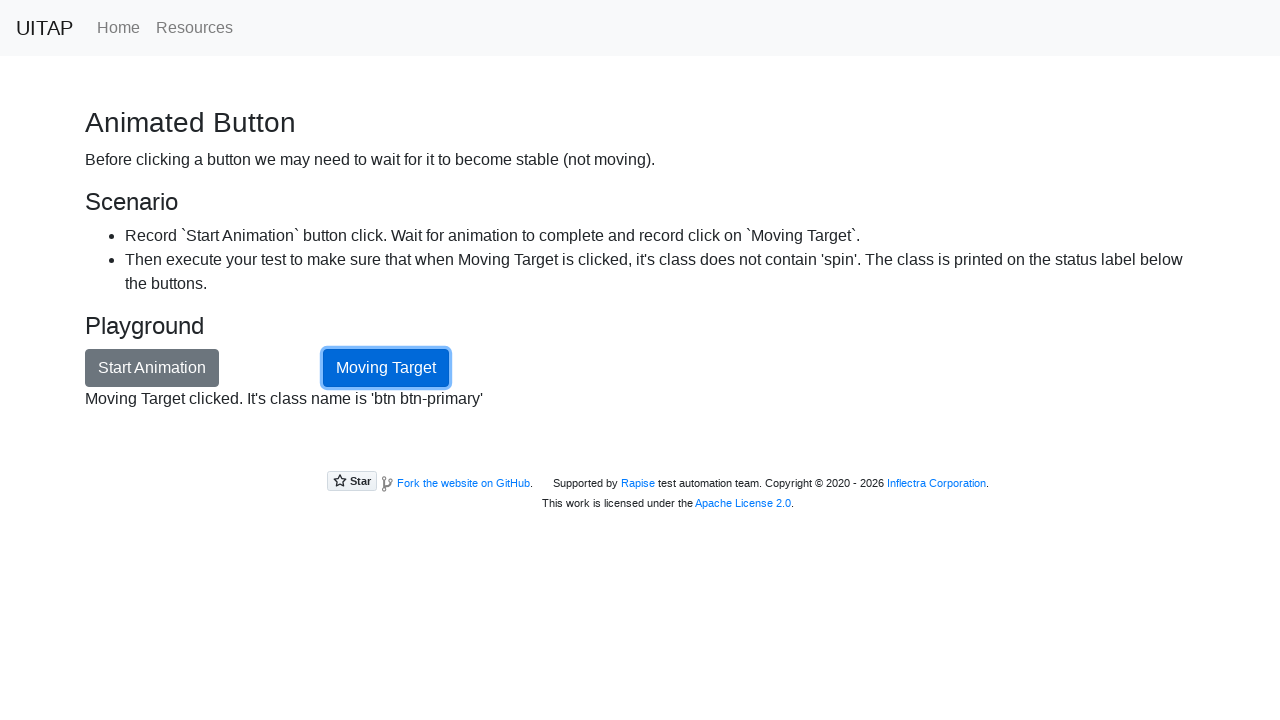